Tests price range slider functionality by dragging the minimum slider to the right and the maximum slider to the left using mouse actions.

Starting URL: https://www.jqueryscript.net/demo/Price-Range-Slider-jQuery-UI/

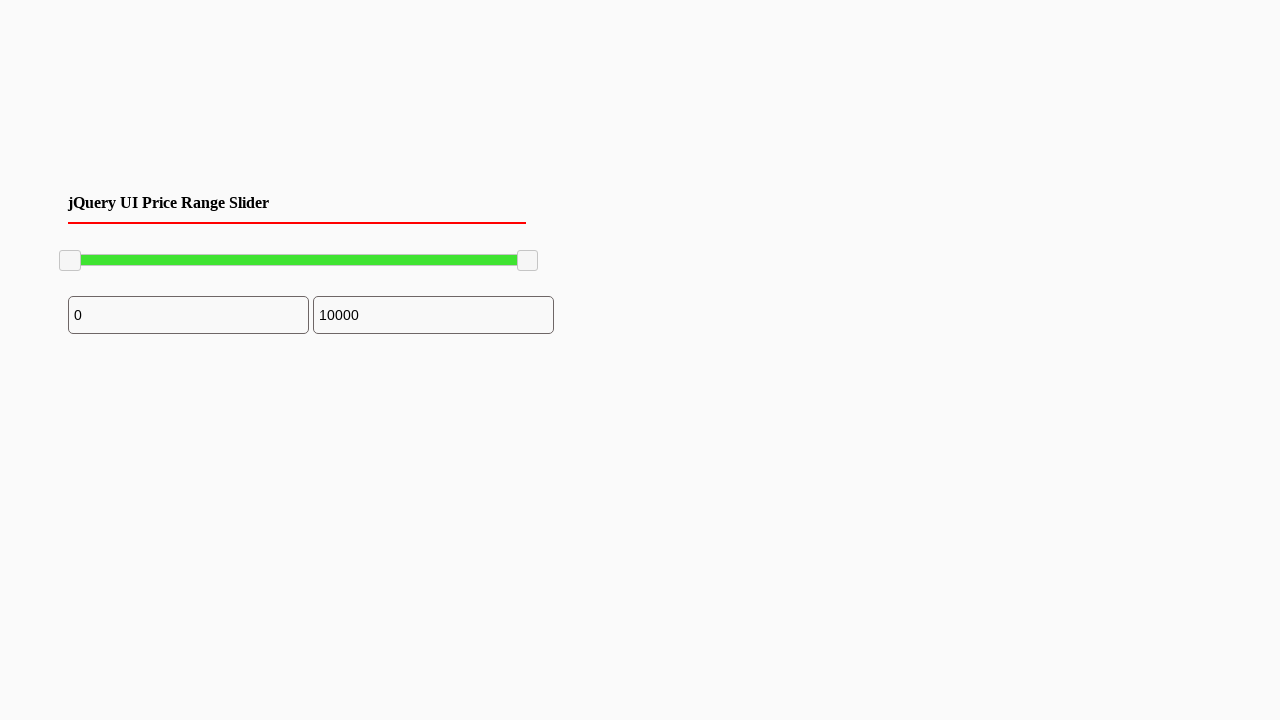

Waited for price range slider to be visible
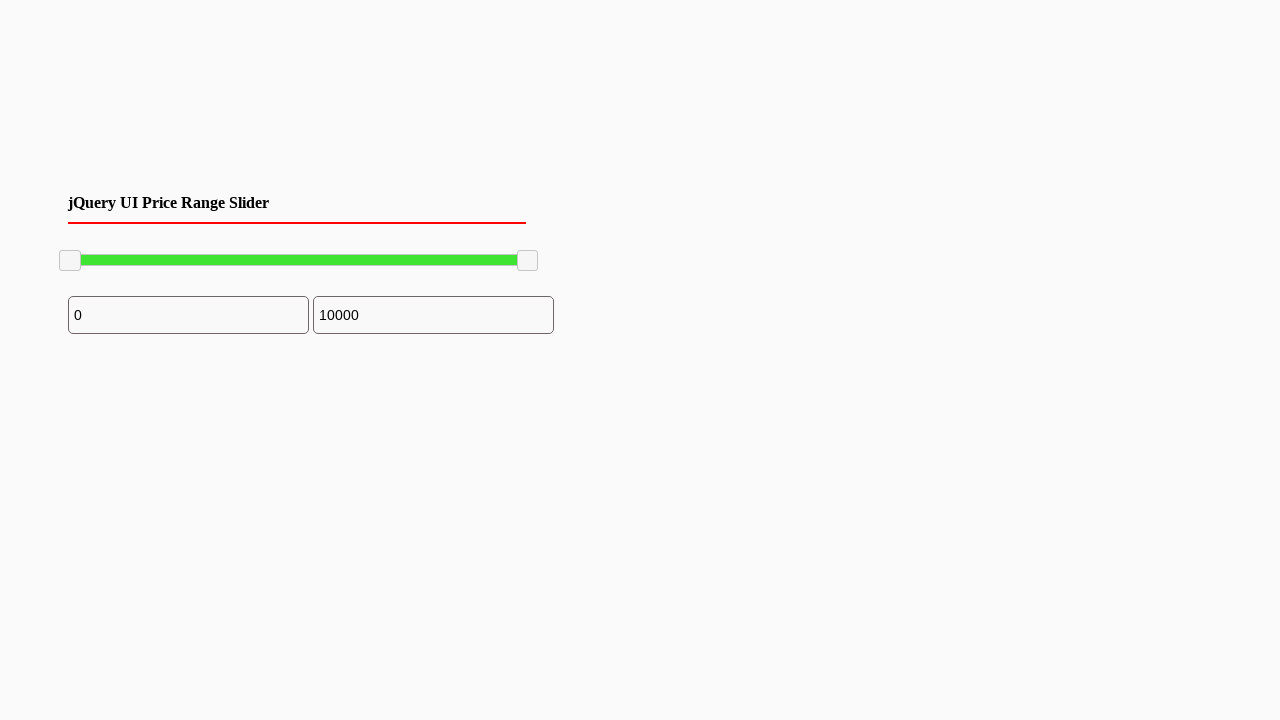

Located the minimum slider handle
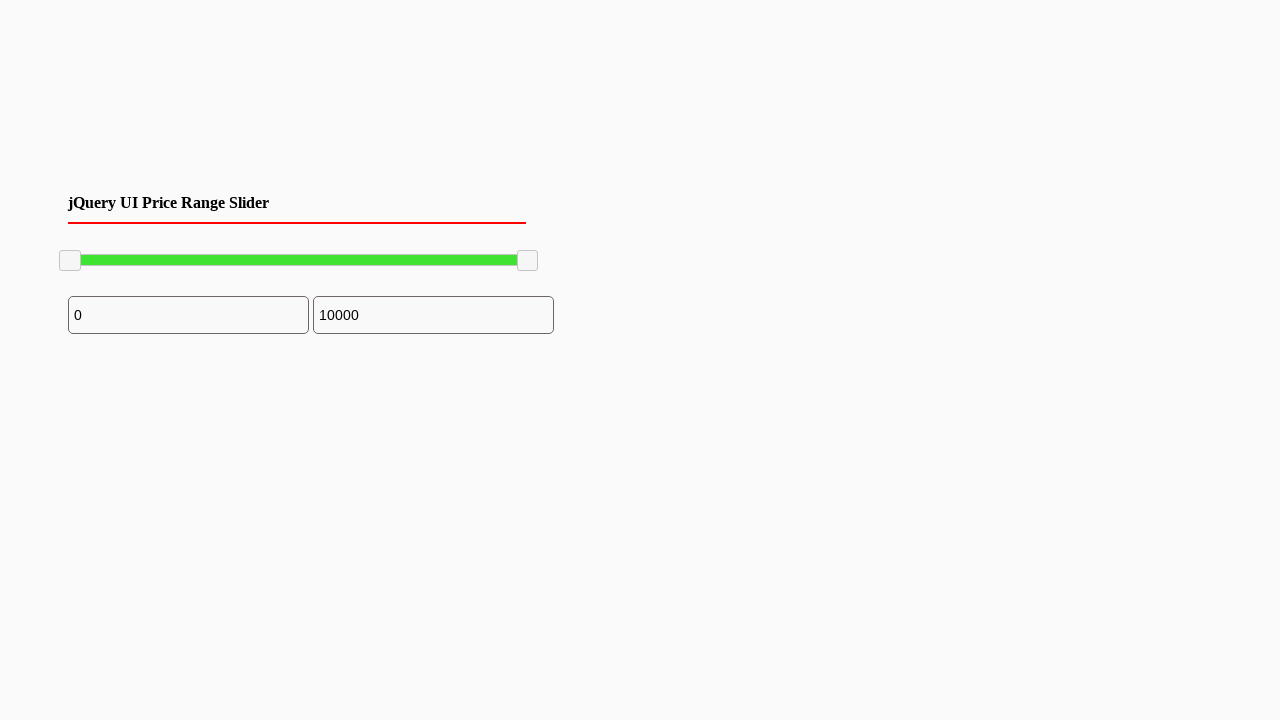

Retrieved bounding box coordinates for minimum slider
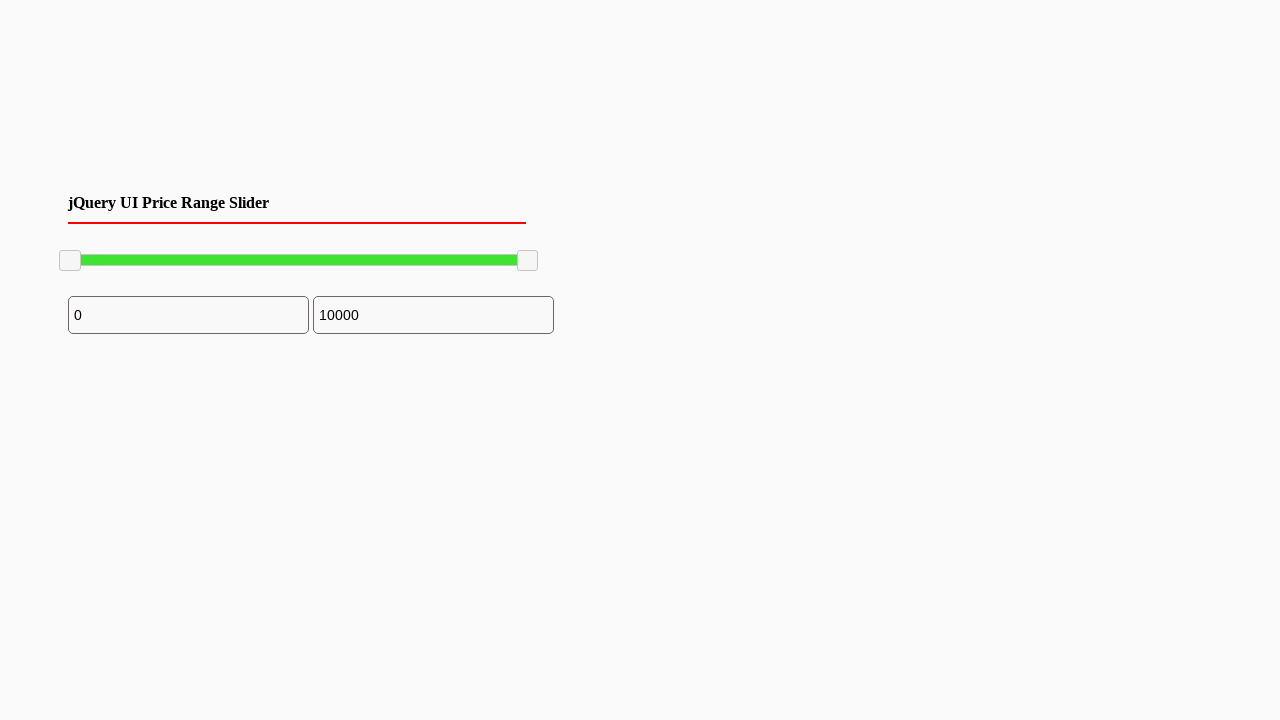

Moved mouse to minimum slider handle position at (70, 261)
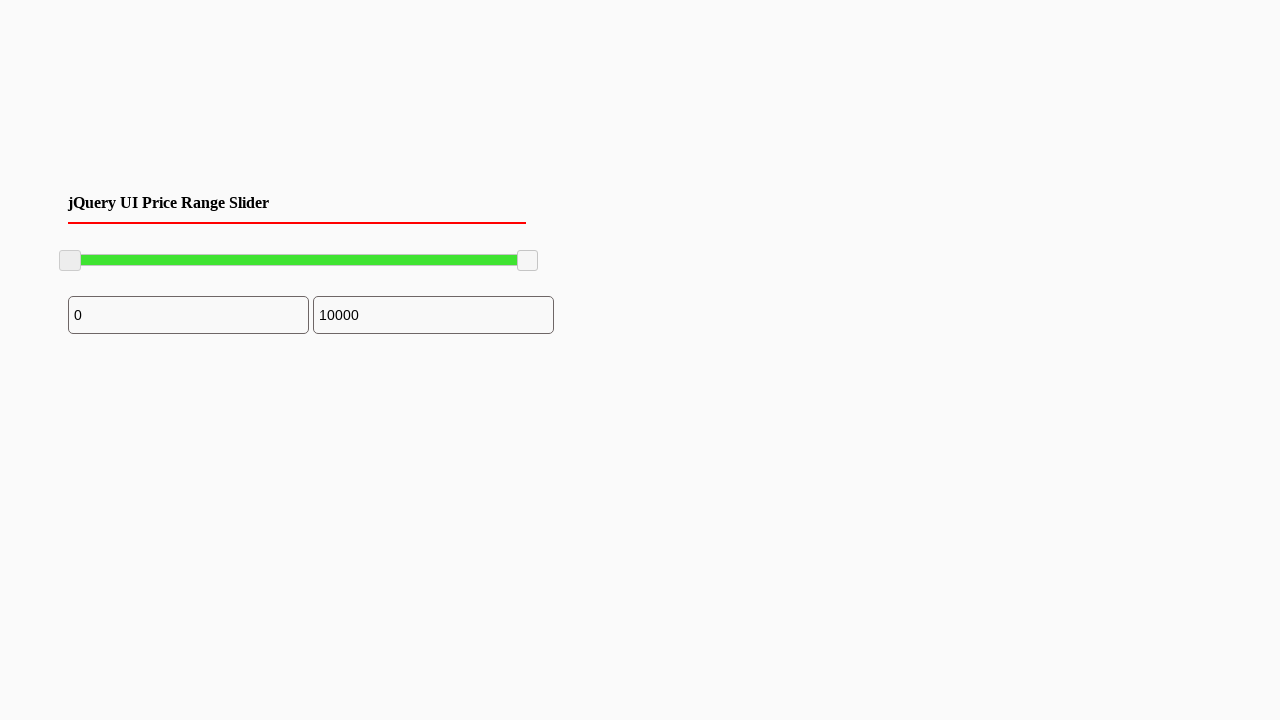

Pressed mouse button down on minimum slider at (70, 261)
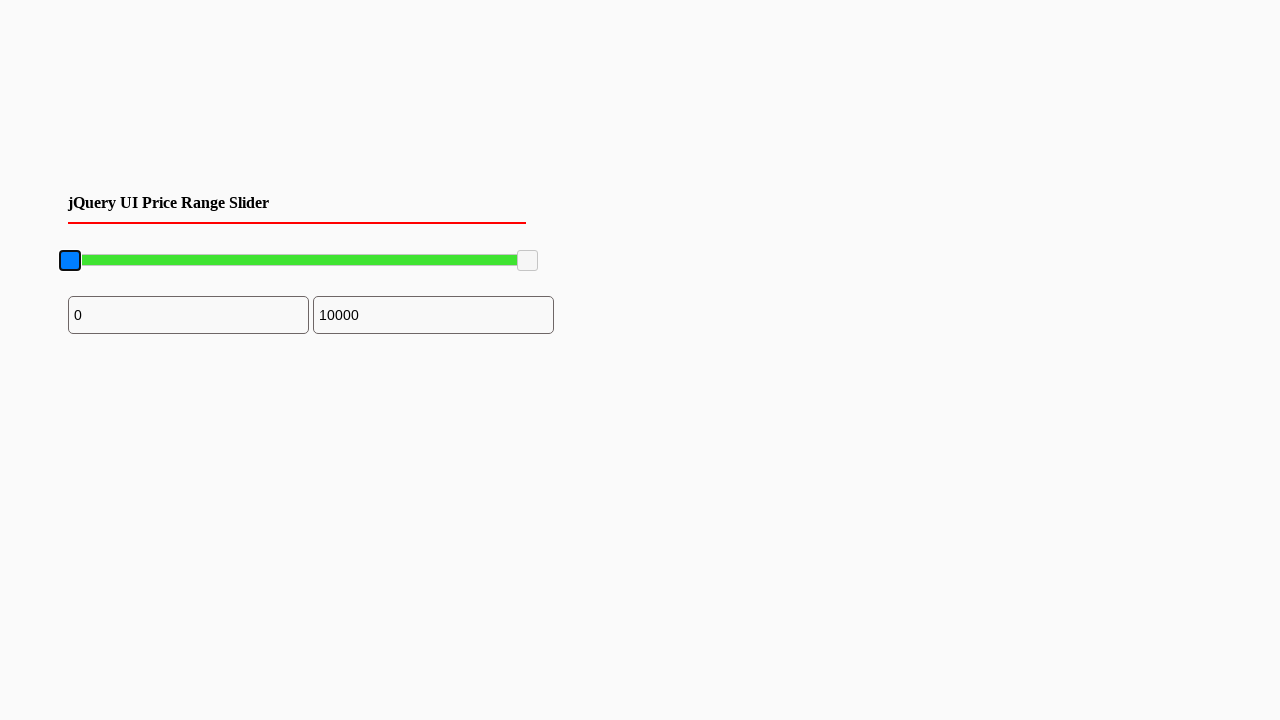

Dragged minimum slider 100 pixels to the right at (170, 261)
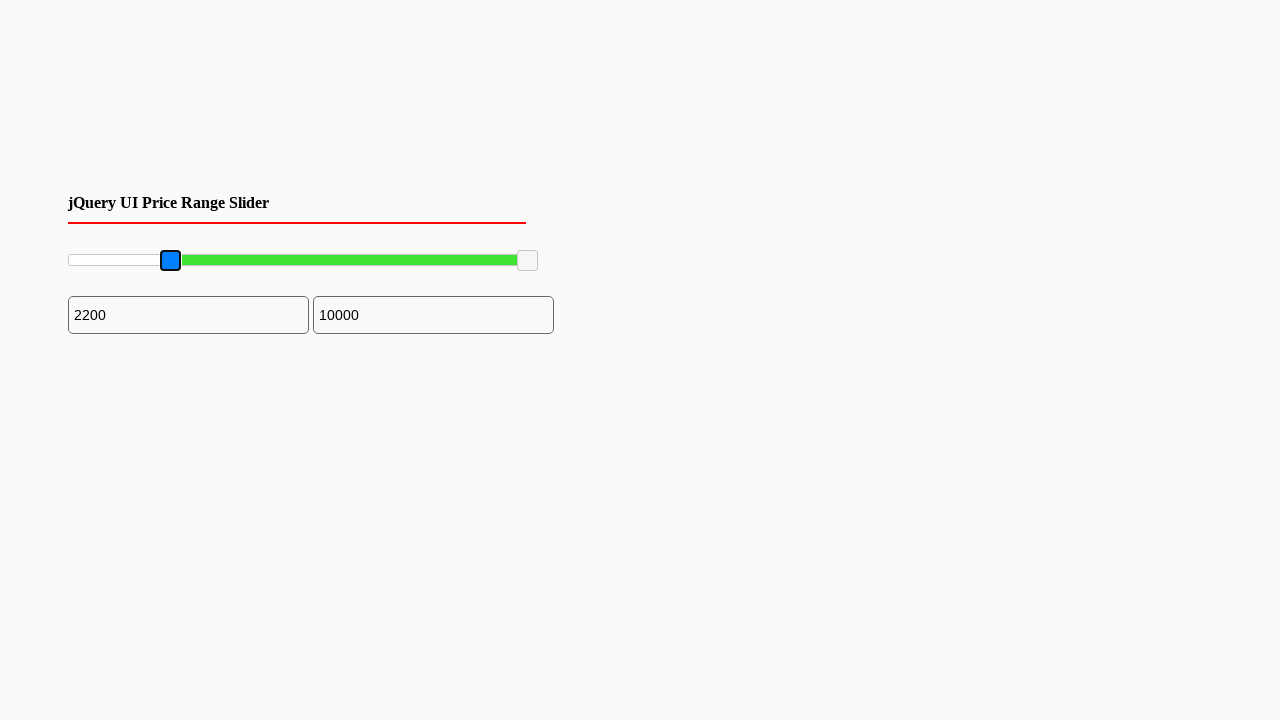

Released mouse button after dragging minimum slider at (170, 261)
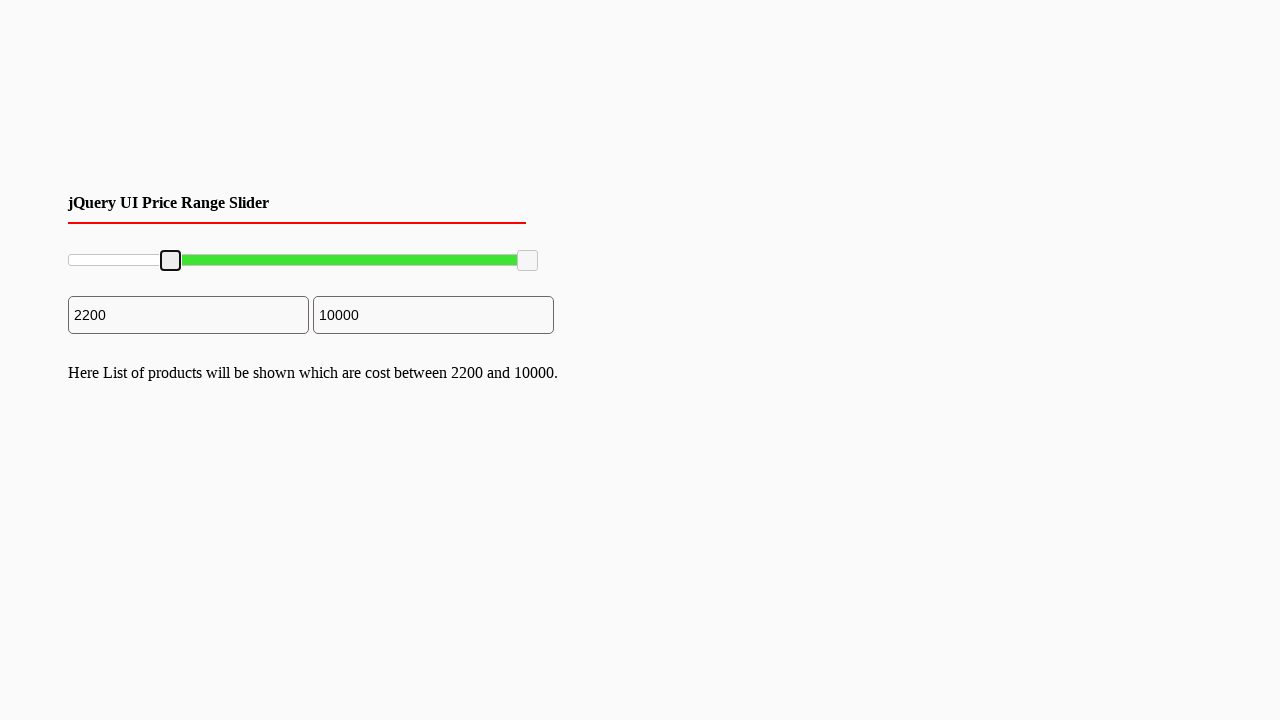

Located the maximum slider handle
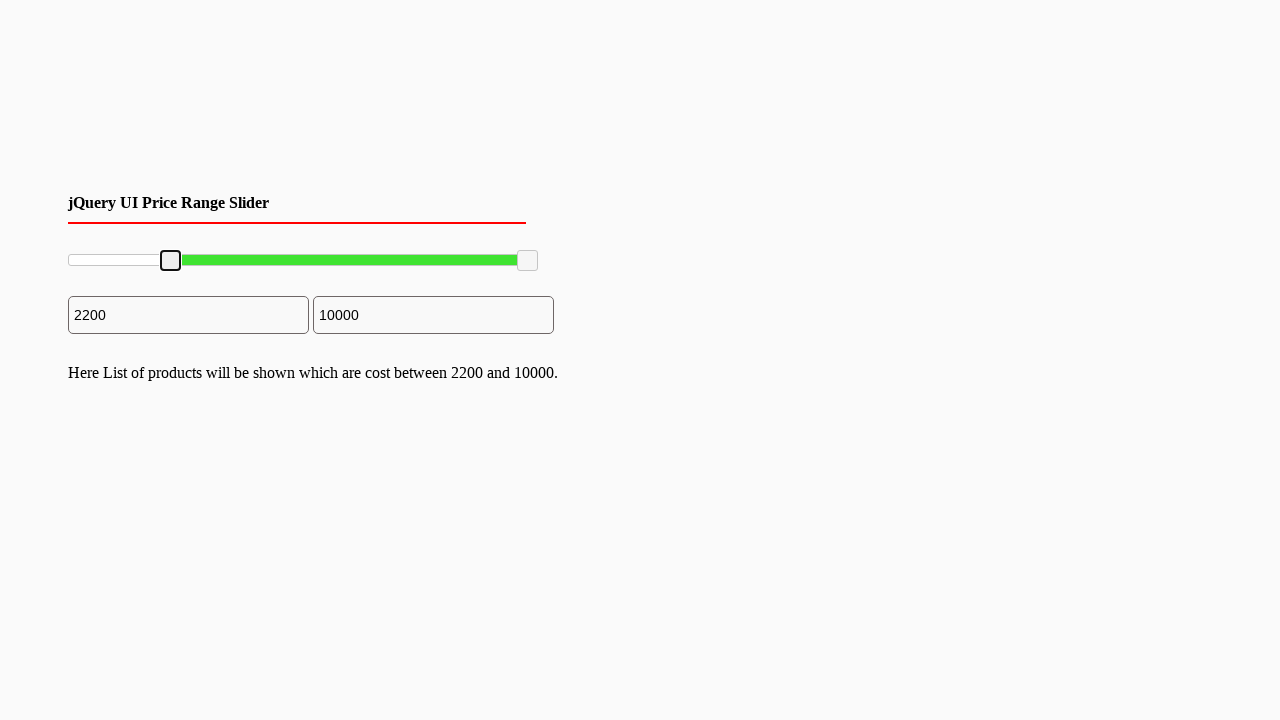

Retrieved bounding box coordinates for maximum slider
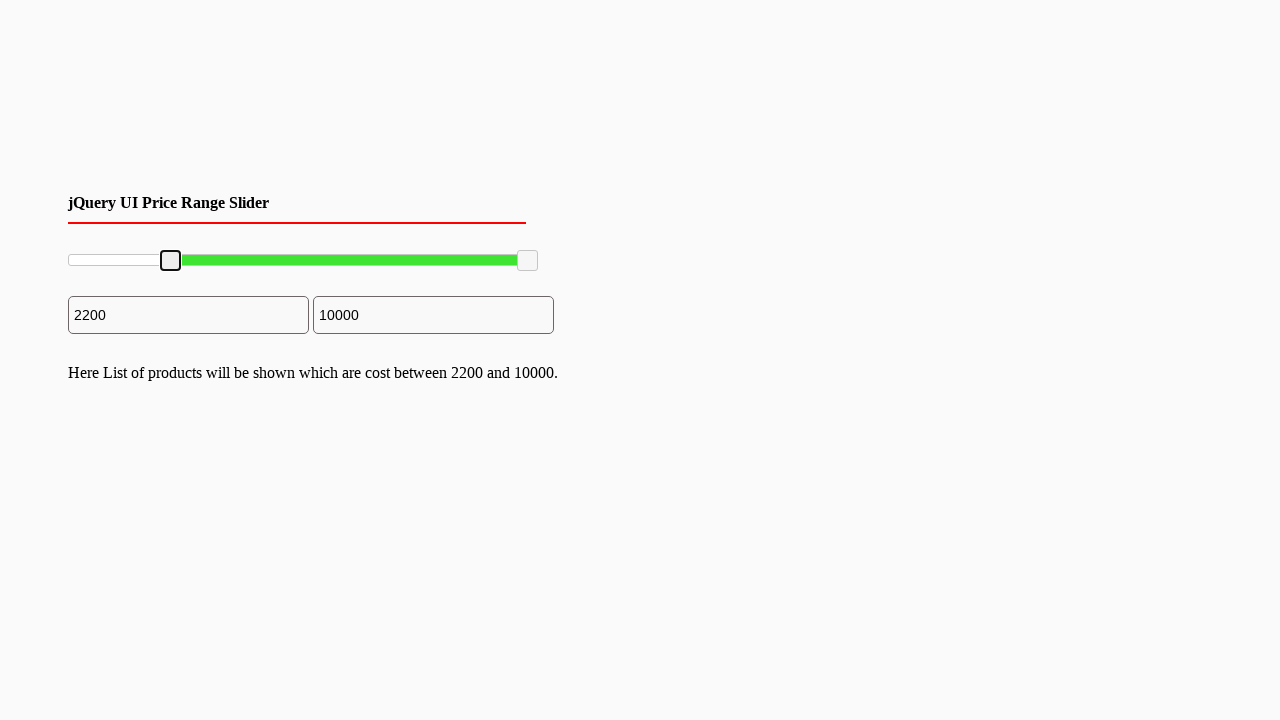

Moved mouse to maximum slider handle position at (528, 261)
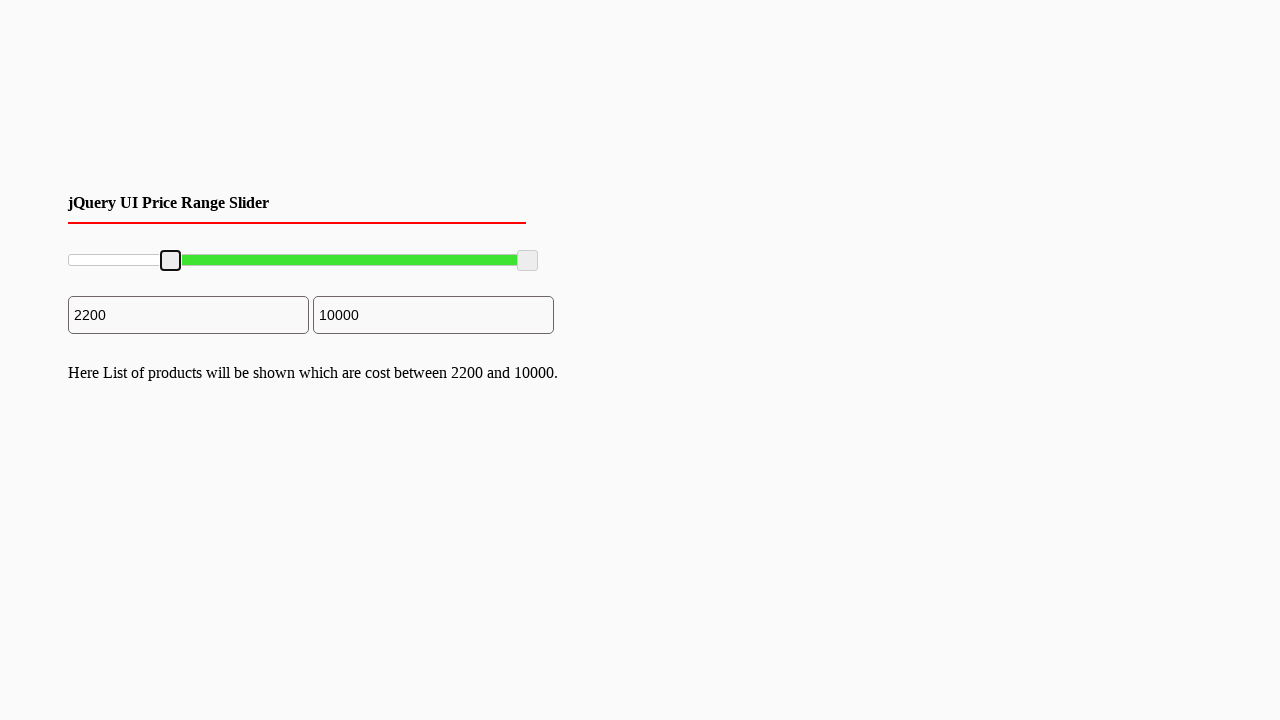

Pressed mouse button down on maximum slider at (528, 261)
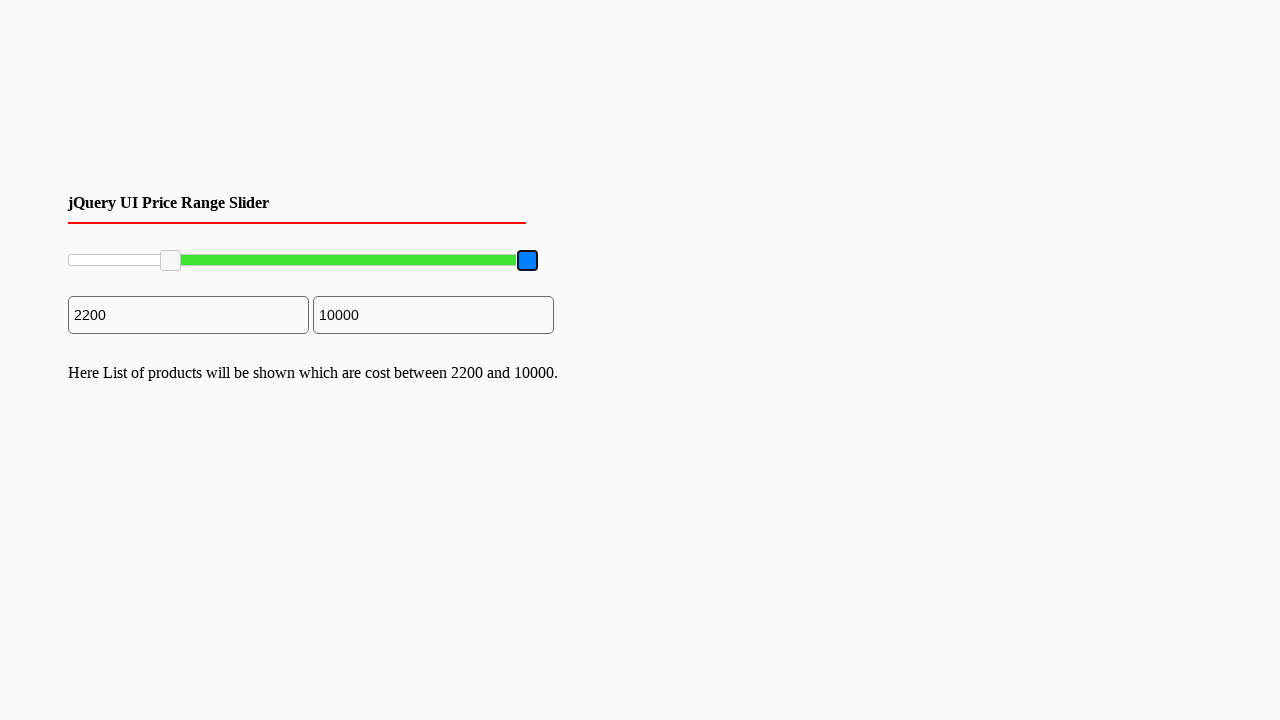

Dragged maximum slider 96 pixels to the left at (432, 261)
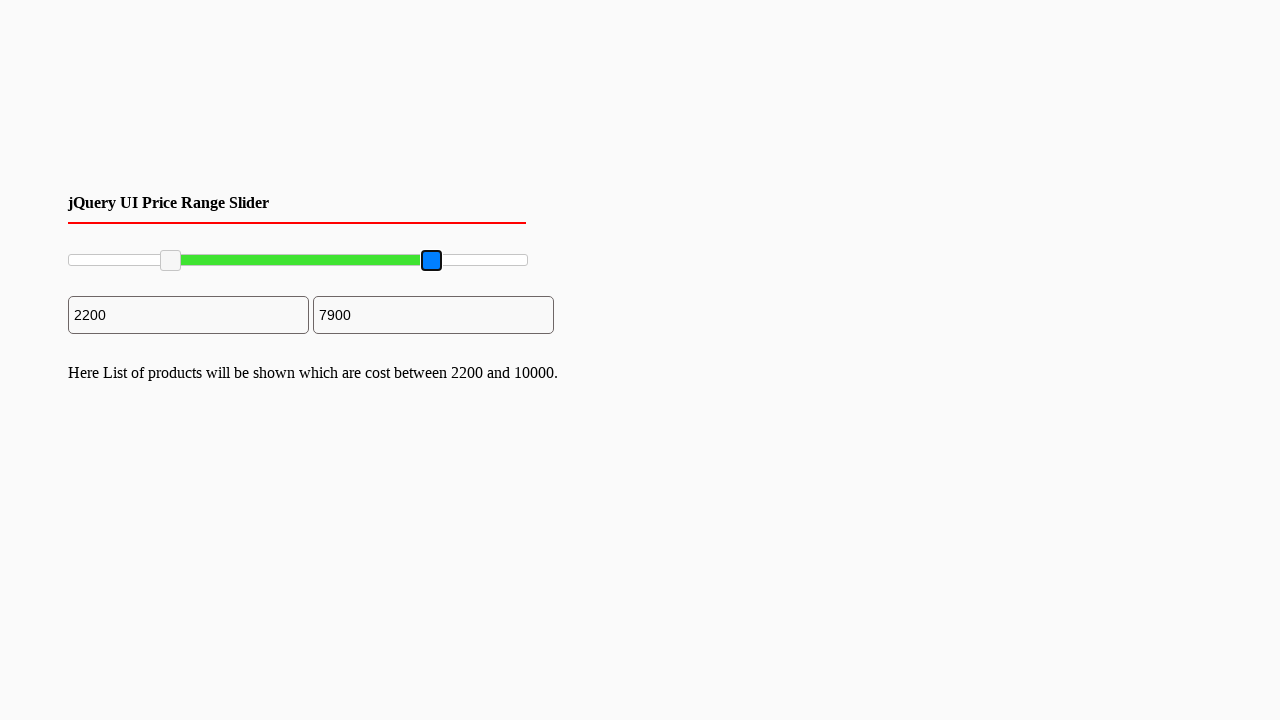

Released mouse button after dragging maximum slider at (432, 261)
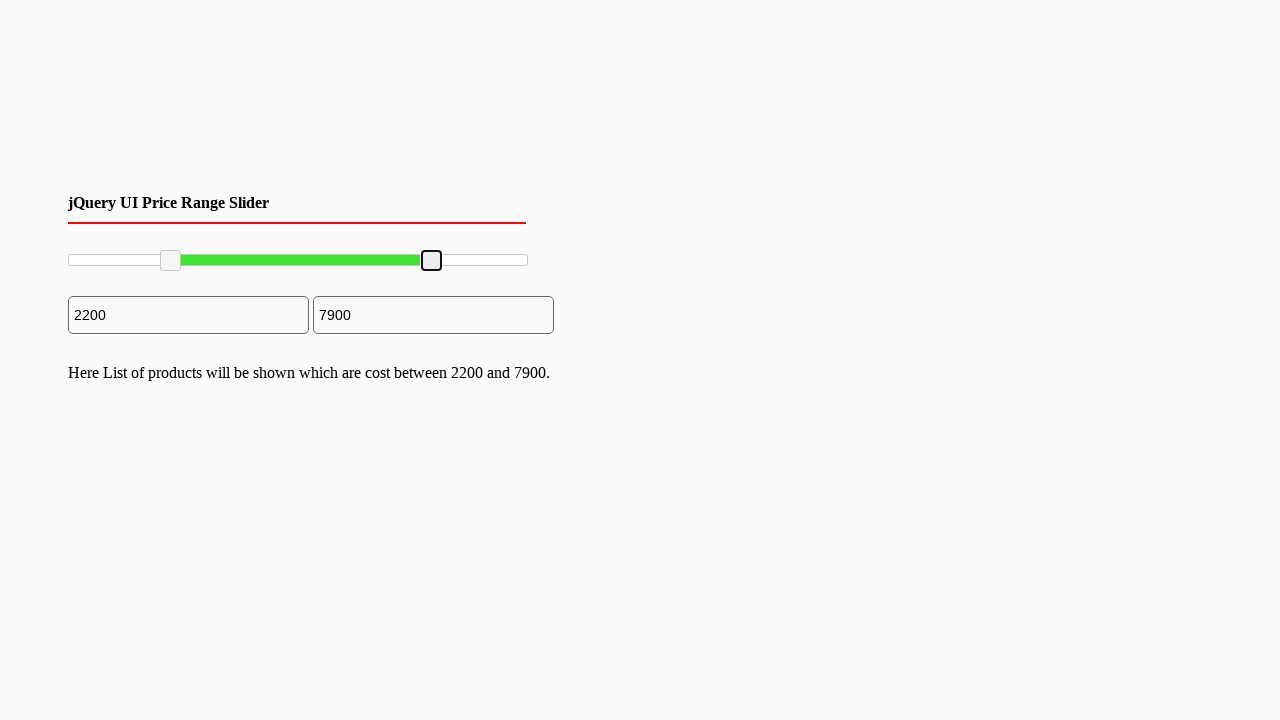

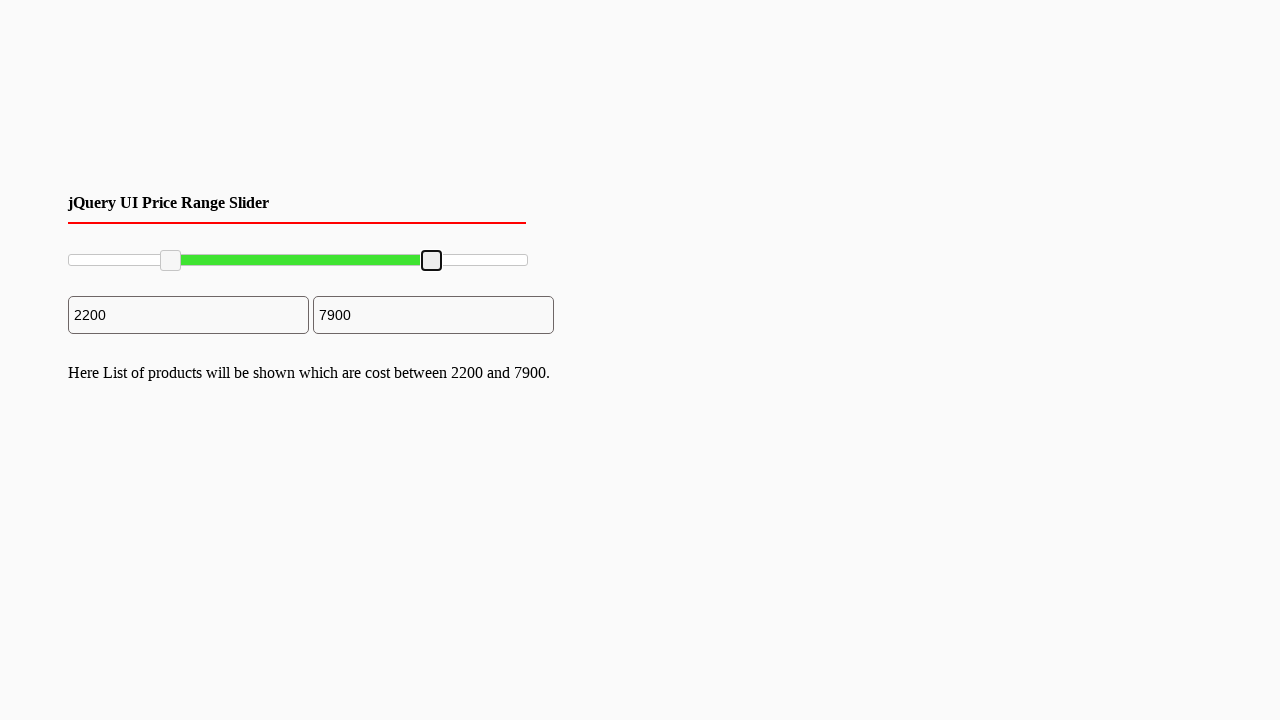